Tests checkbox functionality by clicking a checkbox twice to verify it can be checked and unchecked

Starting URL: https://rahulshettyacademy.com/AutomationPractice/

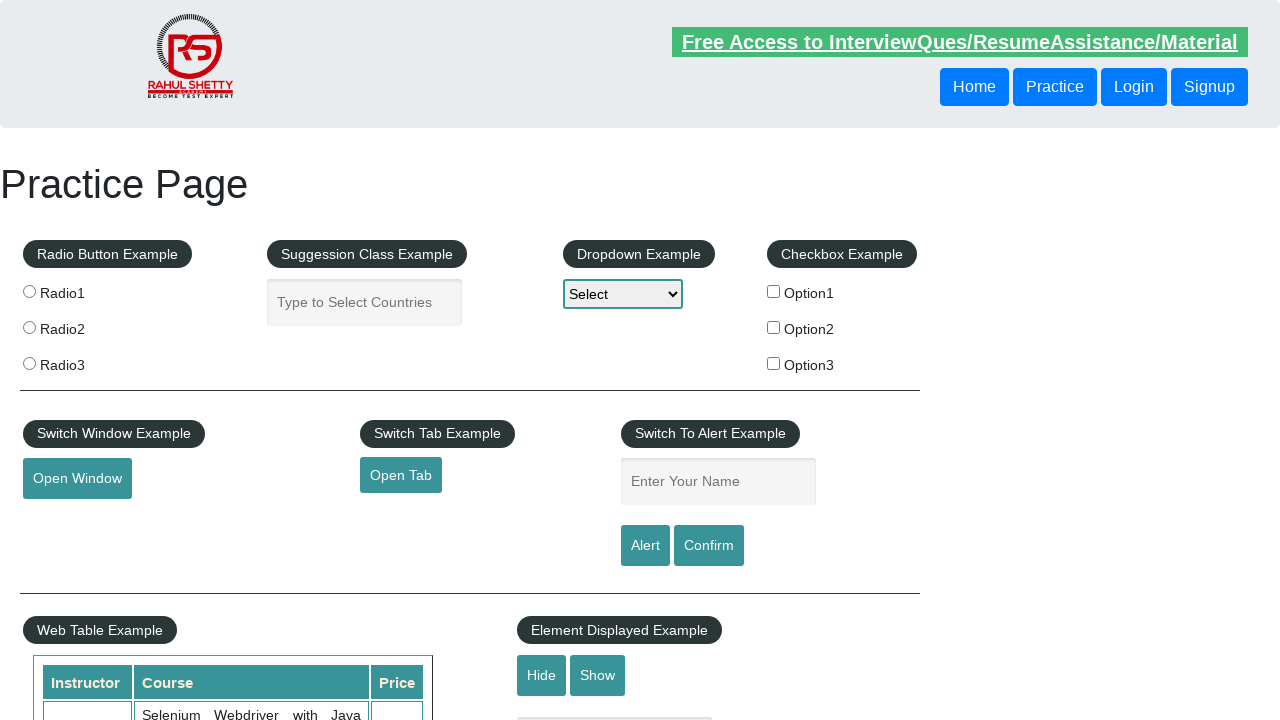

Clicked checkbox to check it at (774, 291) on #checkBoxOption1
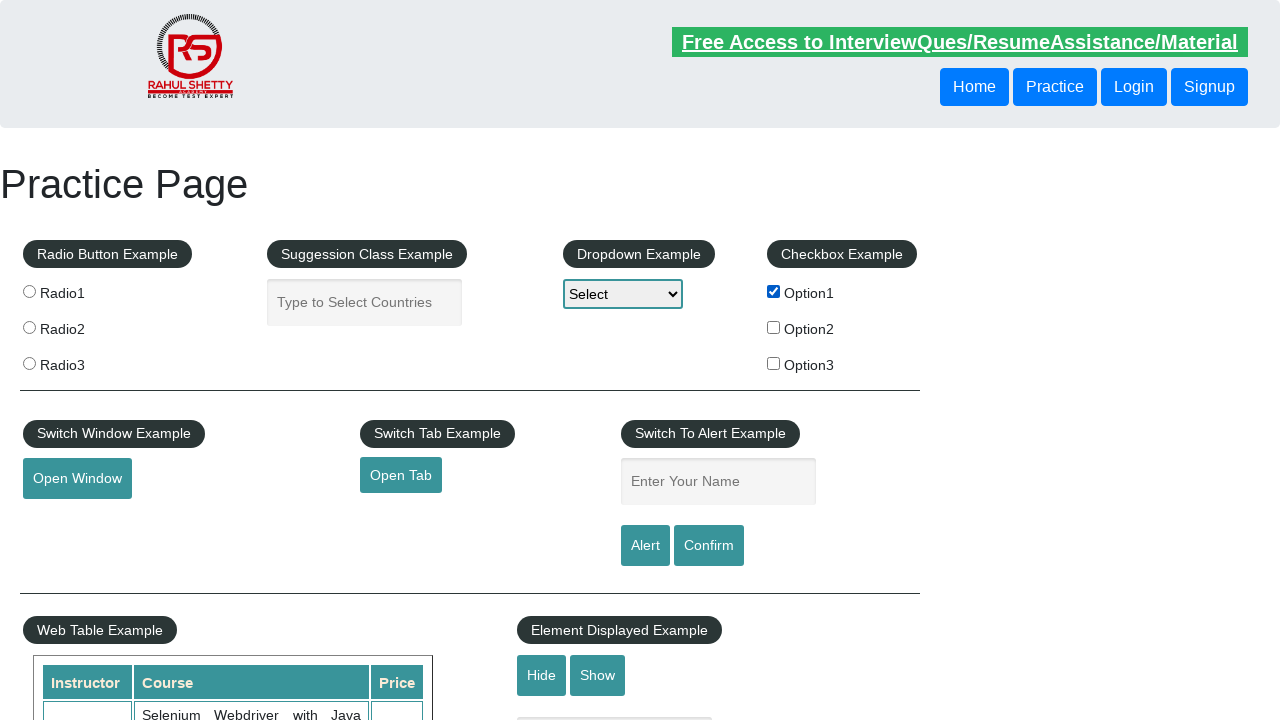

Verified checkbox is checked
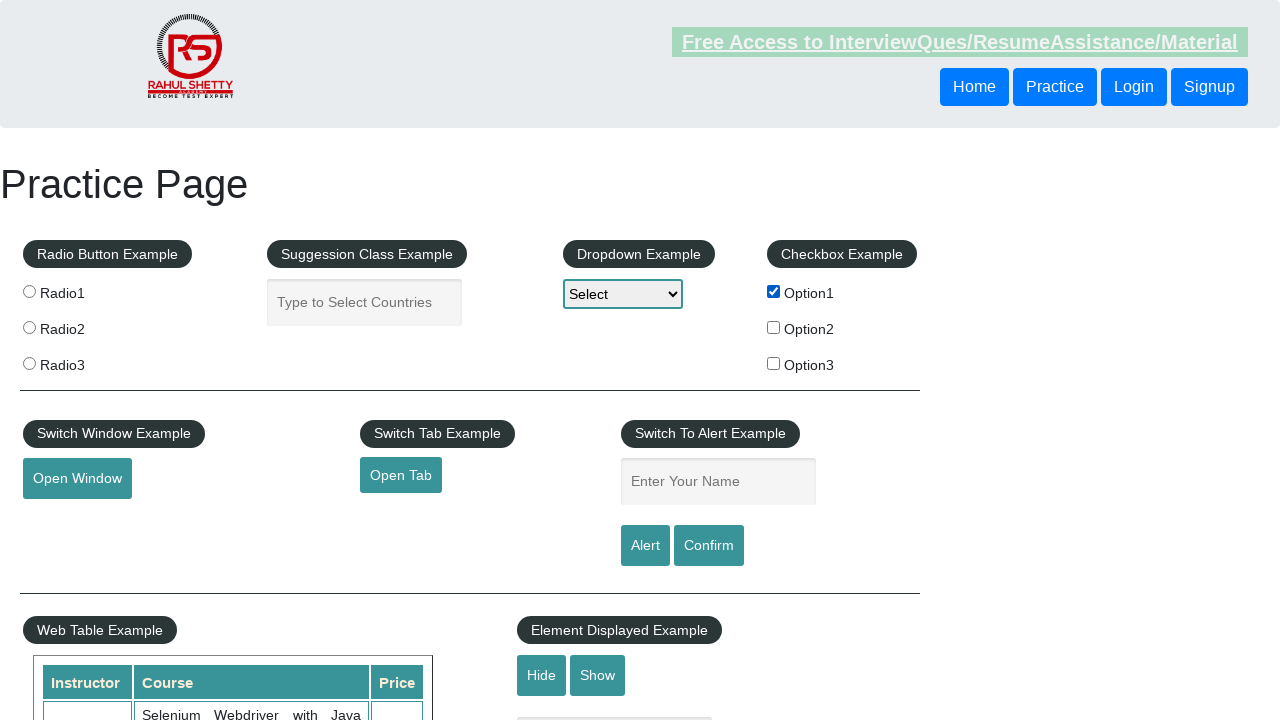

Clicked checkbox again to uncheck it at (774, 291) on #checkBoxOption1
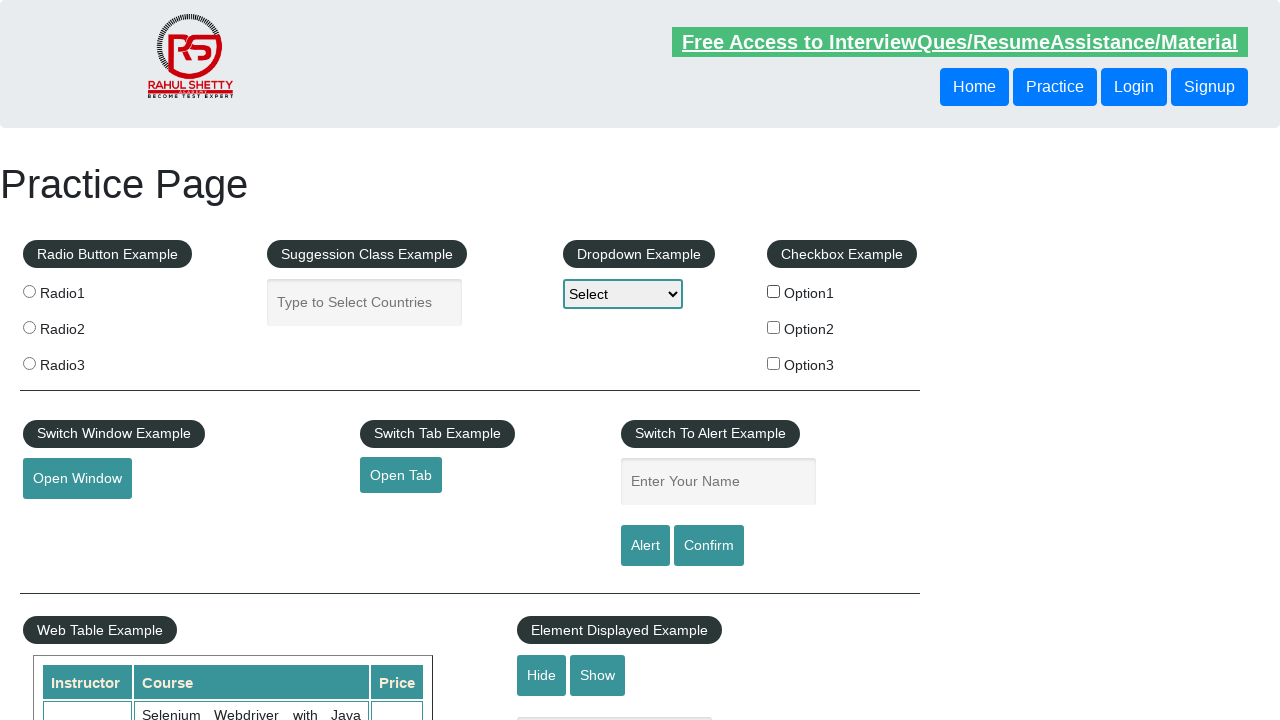

Verified checkbox is unchecked
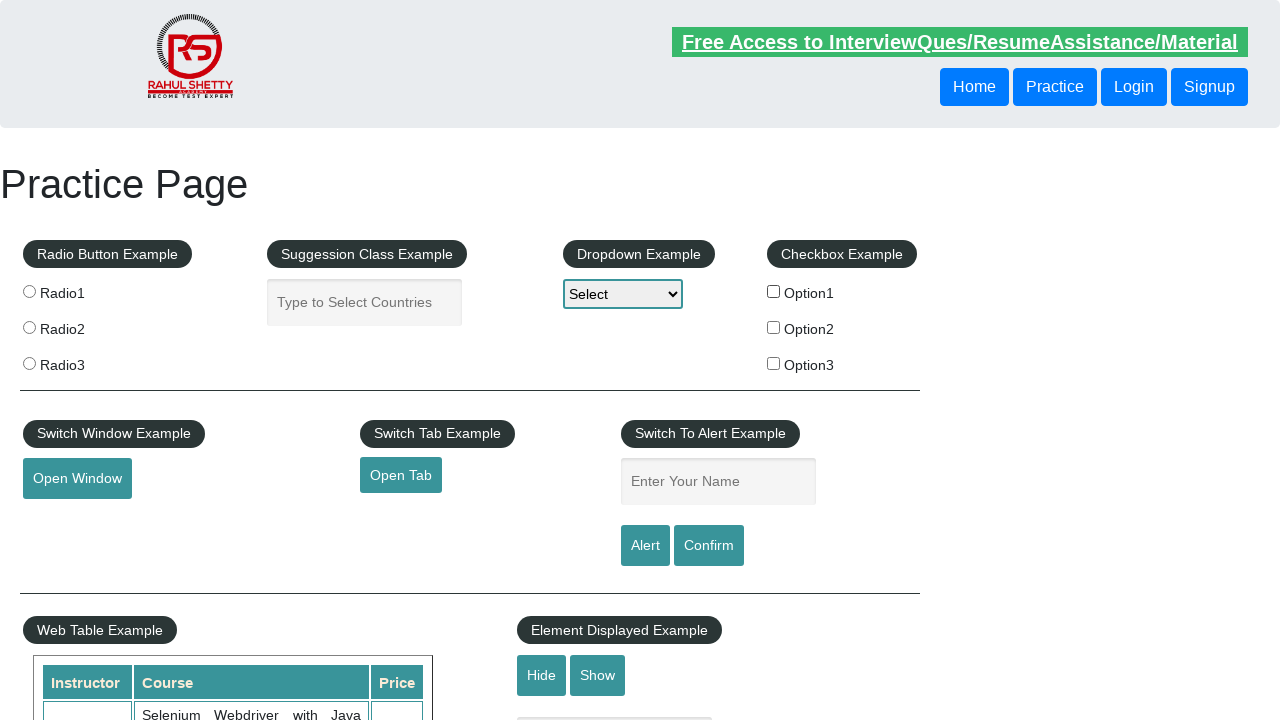

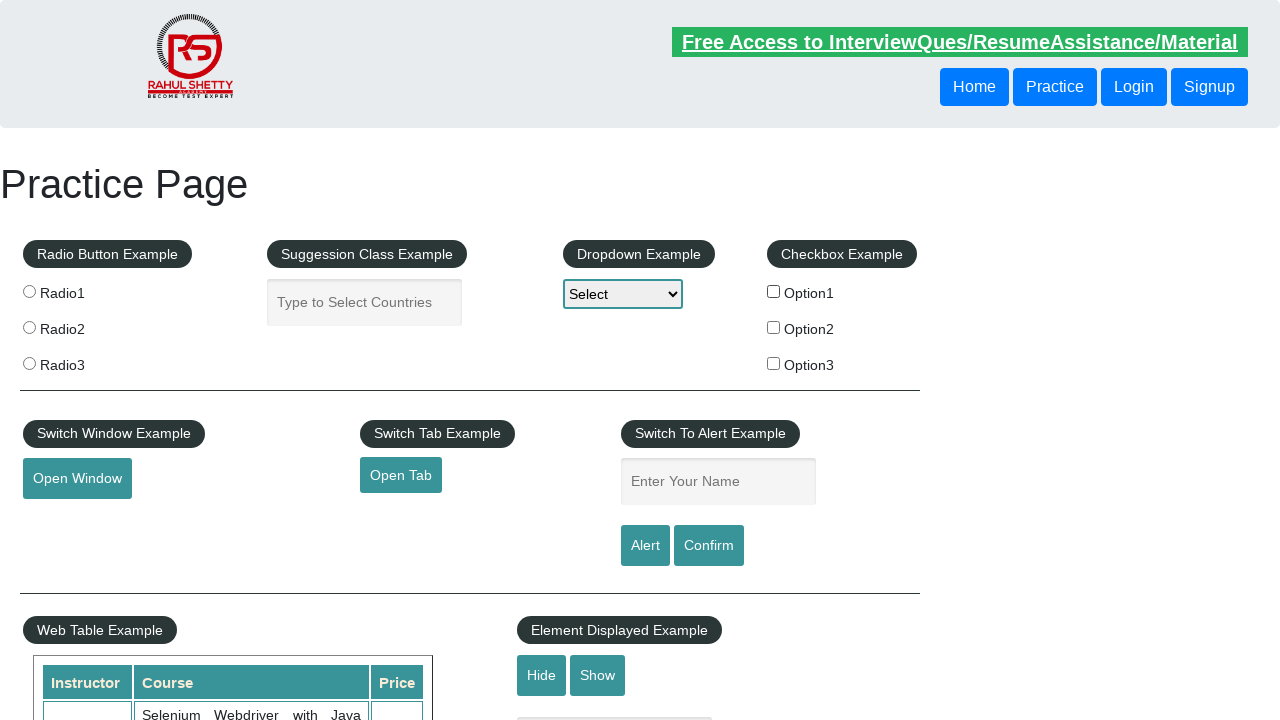